Tests form interactions on a practice page by clicking a radio button, selecting a matching dropdown option, filling in a name field, triggering an alert, and accepting it.

Starting URL: https://www.rahulshettyacademy.com/AutomationPractice/

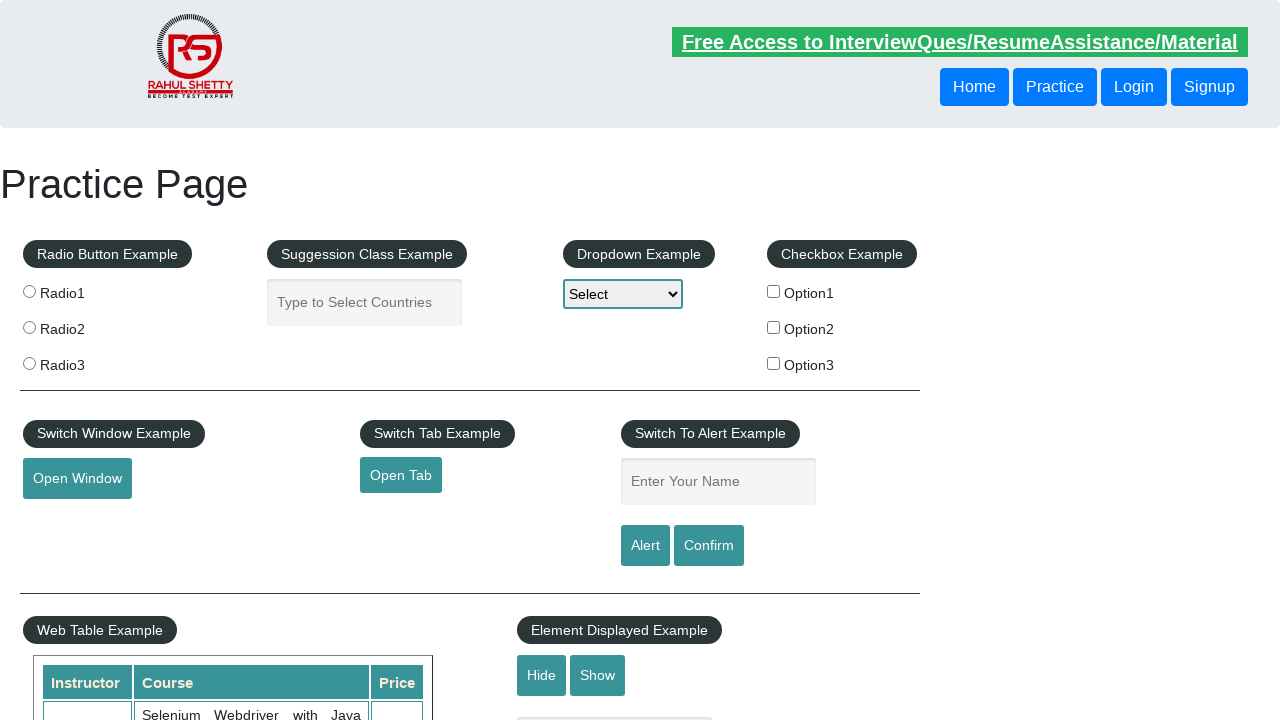

Navigated to Rahul Shetty Academy practice page
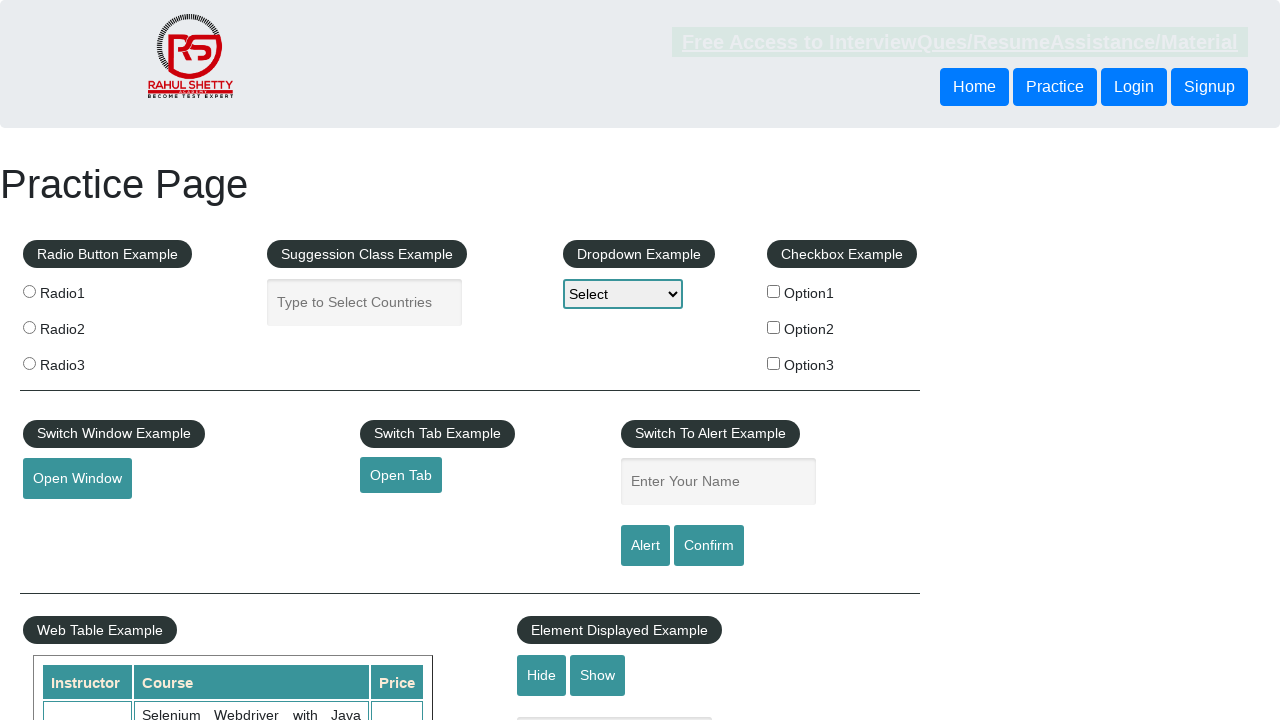

Clicked radio button option2 at (774, 327) on input[value='option2']
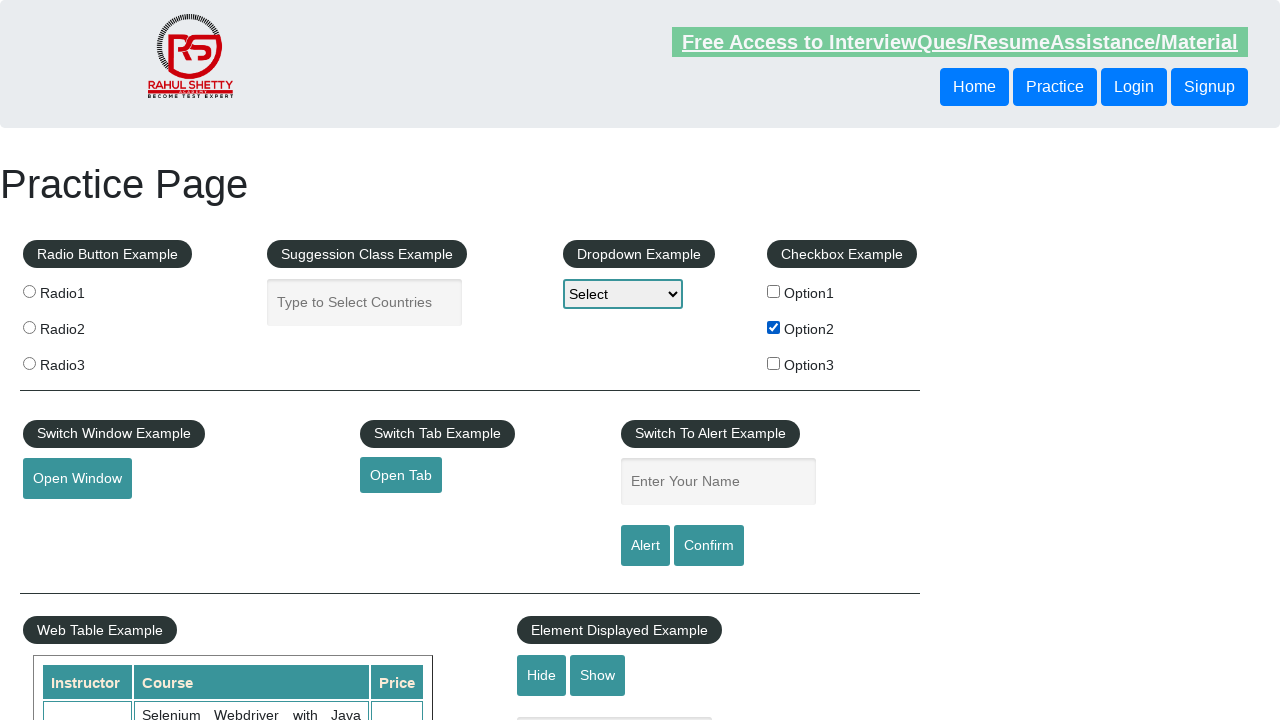

Retrieved checkbox label text: 'Option2'
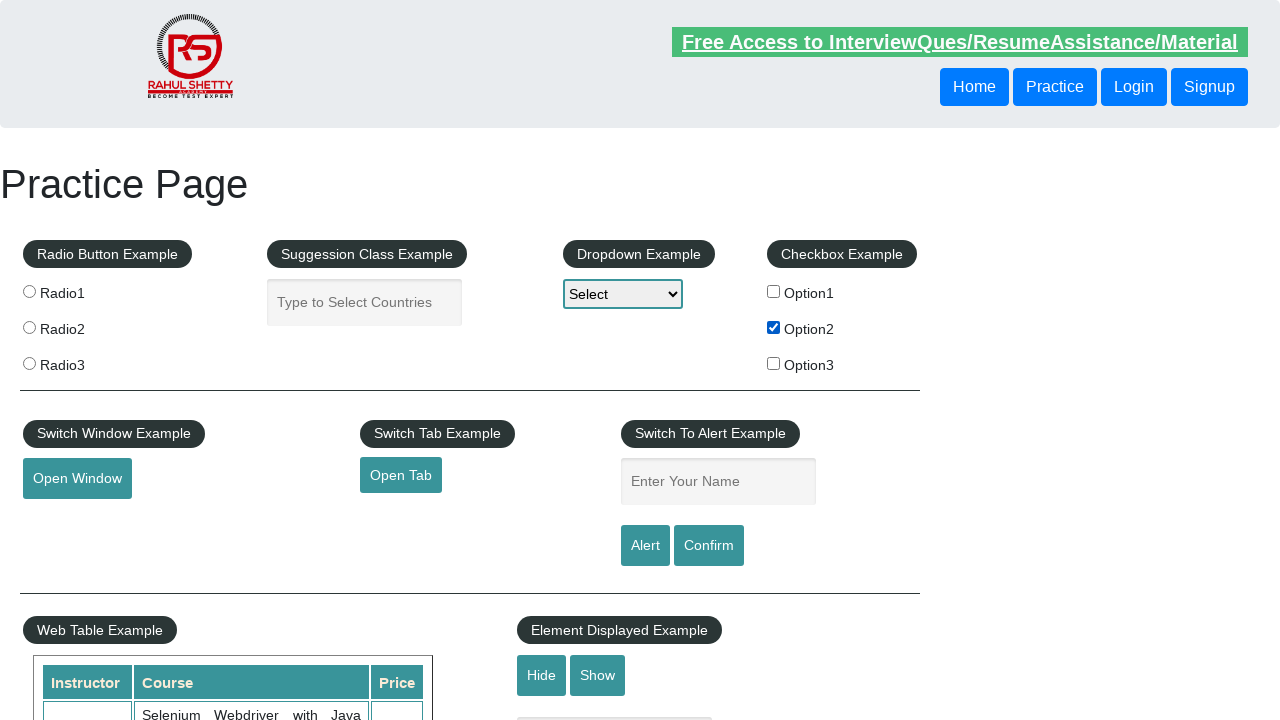

Selected dropdown option matching 'Option2' on #dropdown-class-example
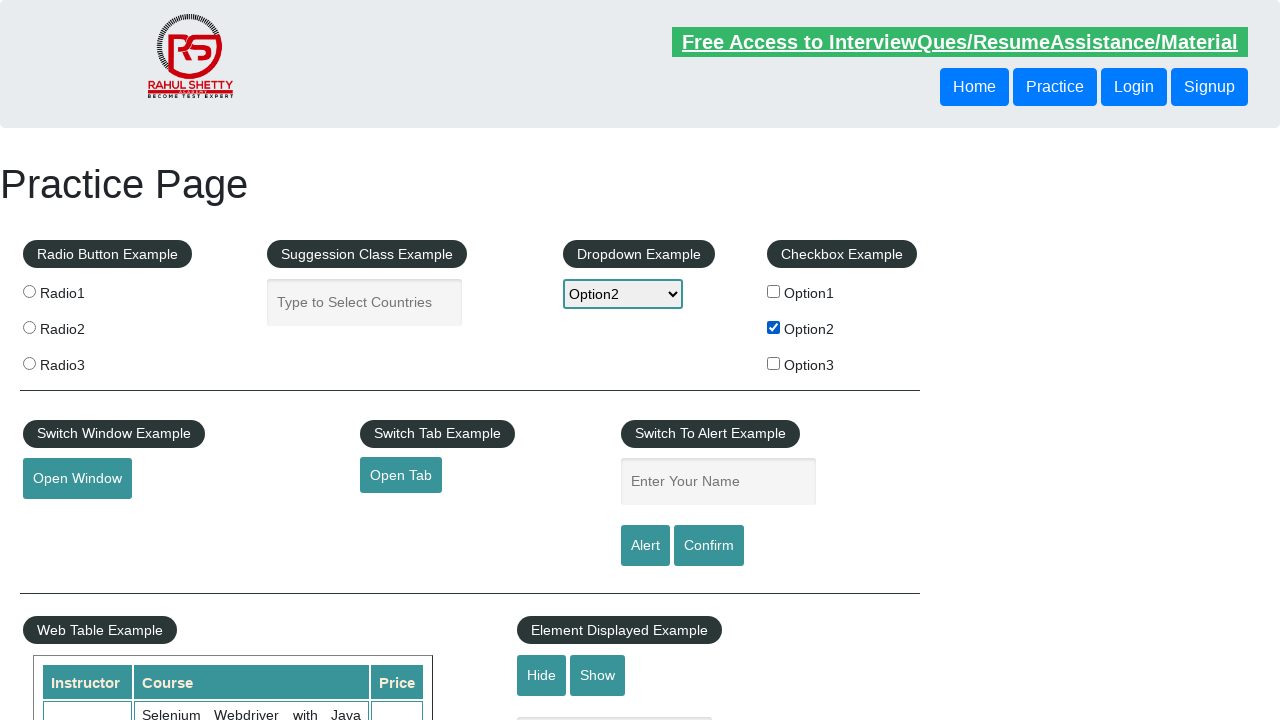

Filled name field with 'Option2' on #name
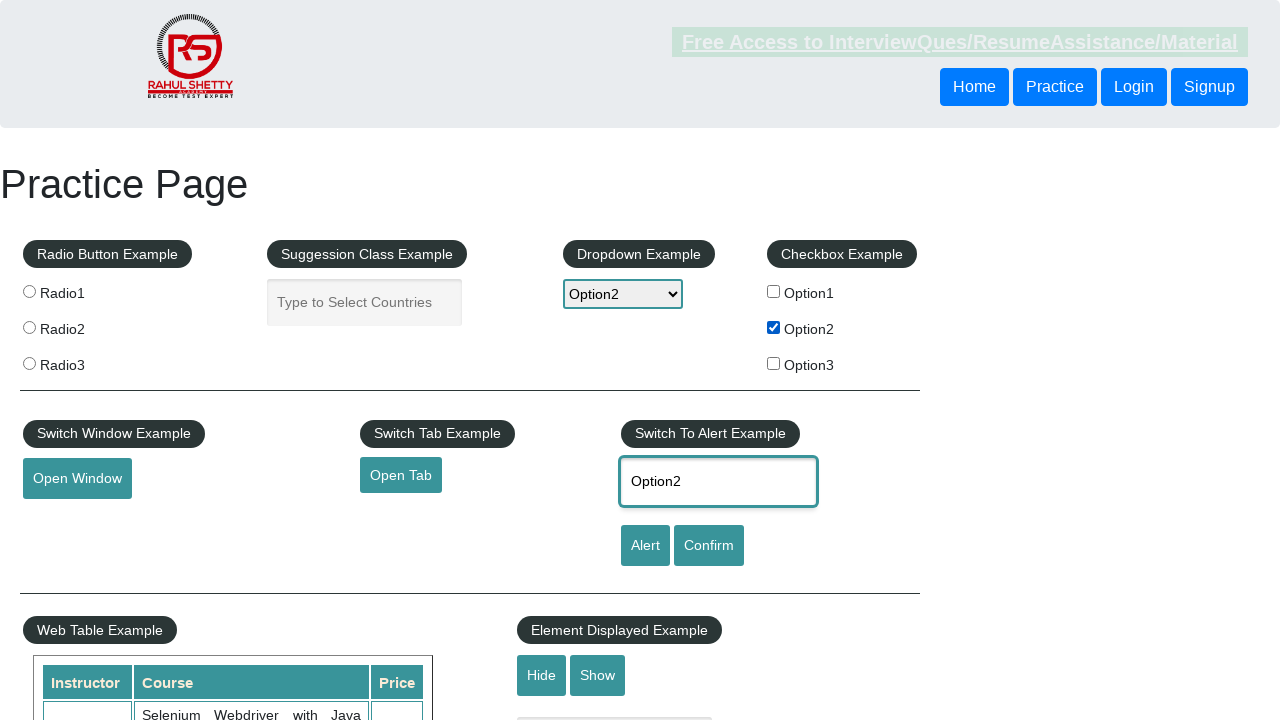

Clicked alert button to trigger dialog at (645, 546) on #alertbtn
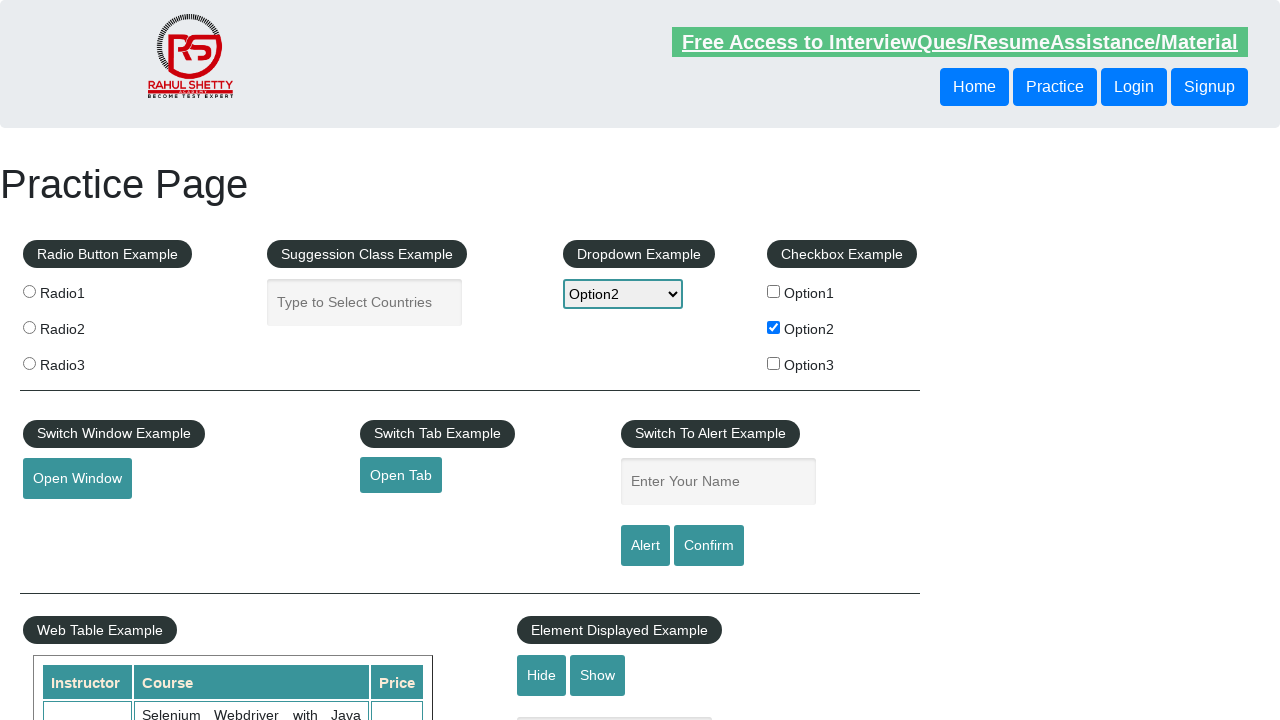

Set up dialog handler to accept alert
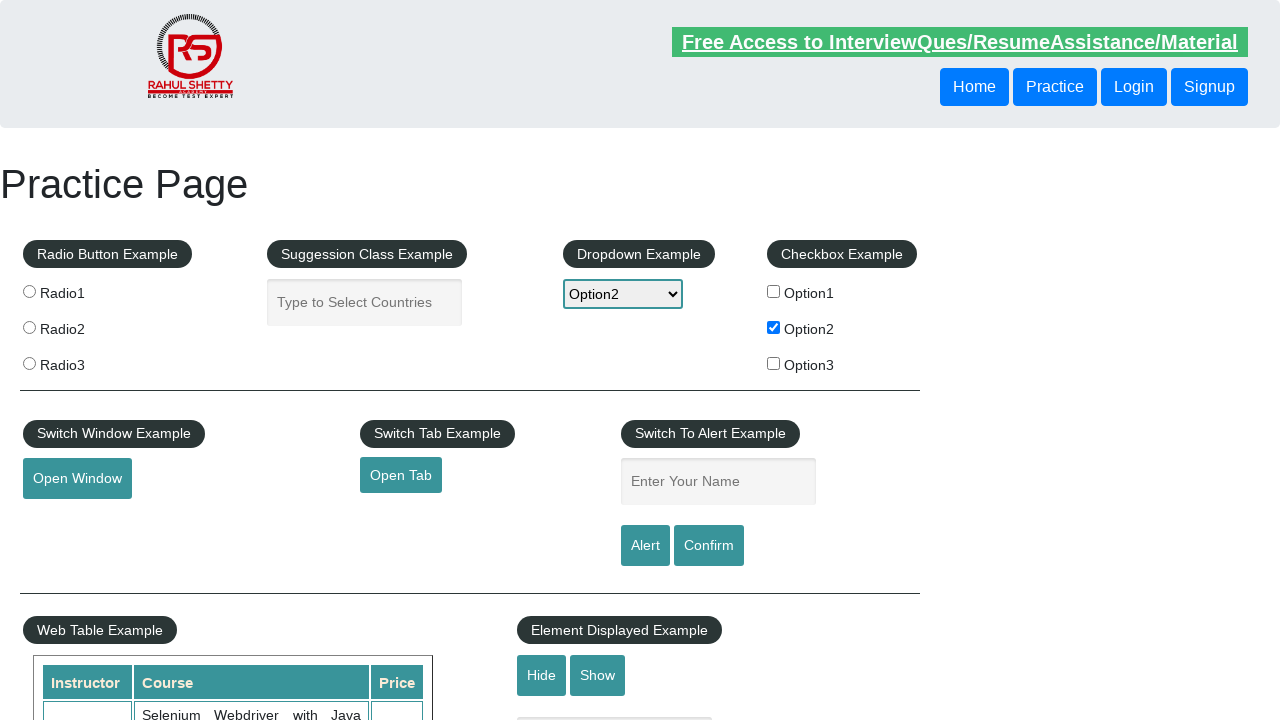

Waited for alert processing to complete
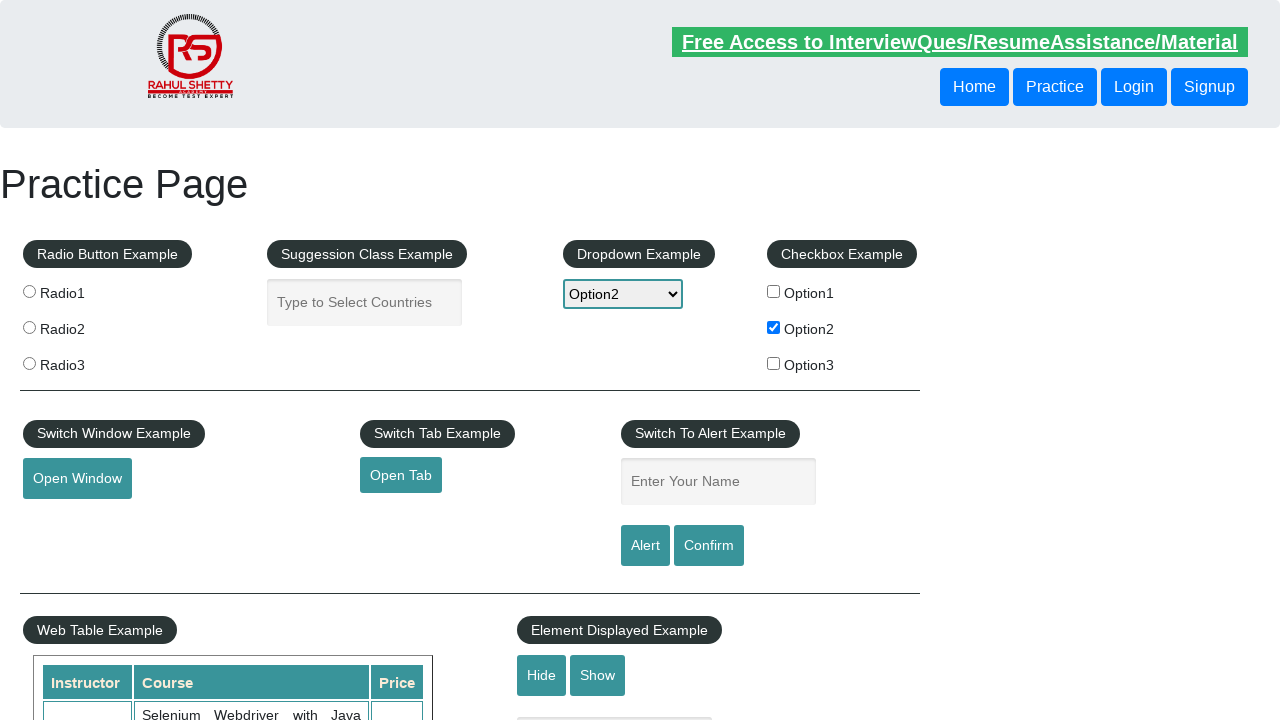

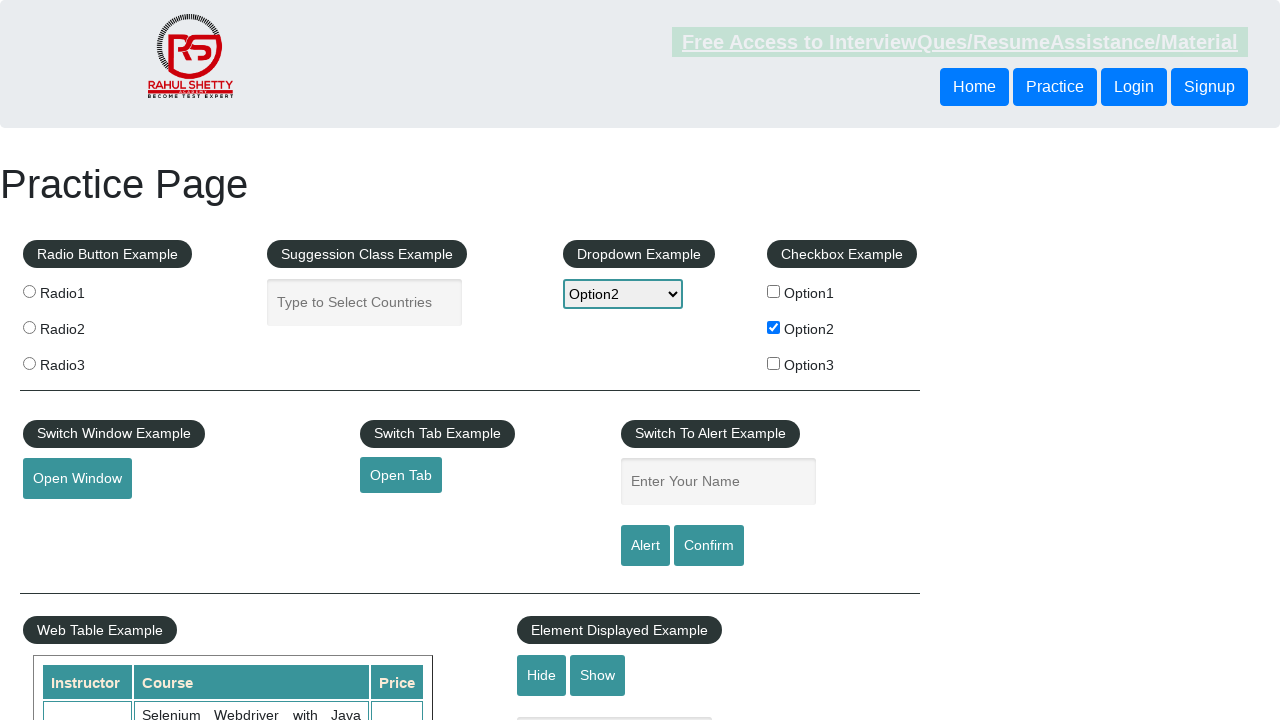